Tests the date picker on Selenium web form by clicking on the date input field.

Starting URL: https://www.selenium.dev/selenium/web/web-form.html

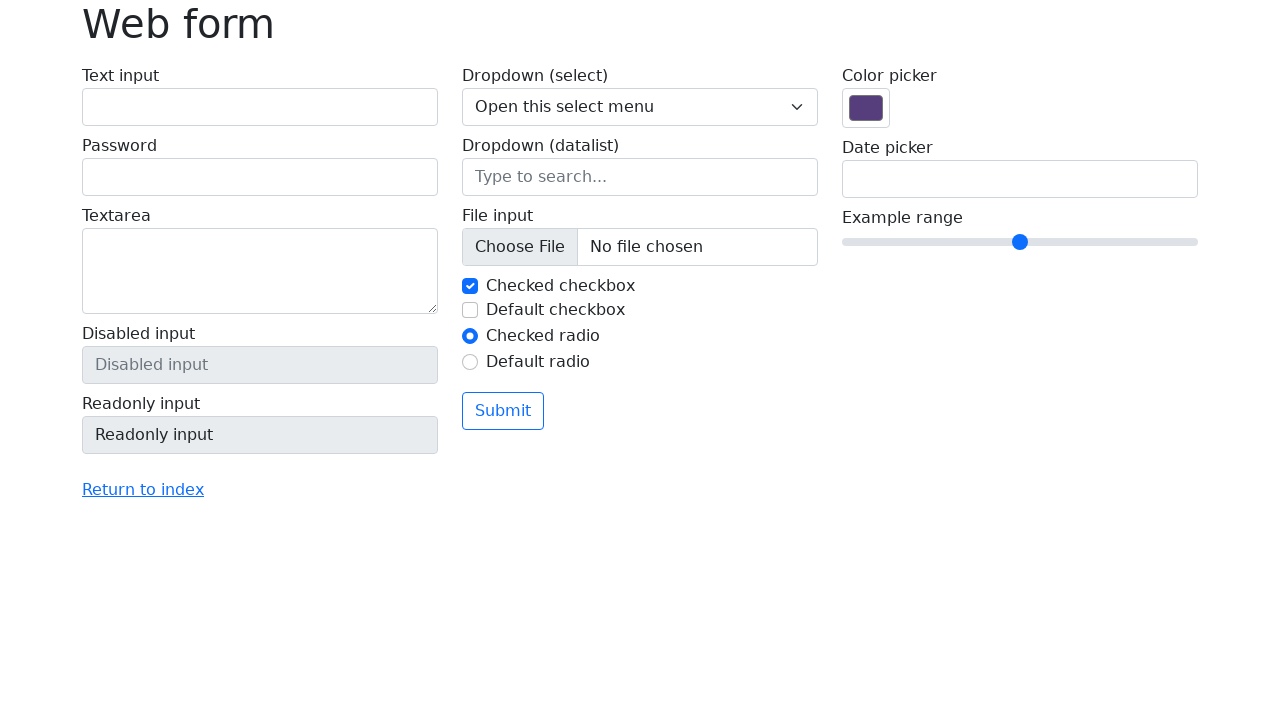

Navigated to Selenium web form page
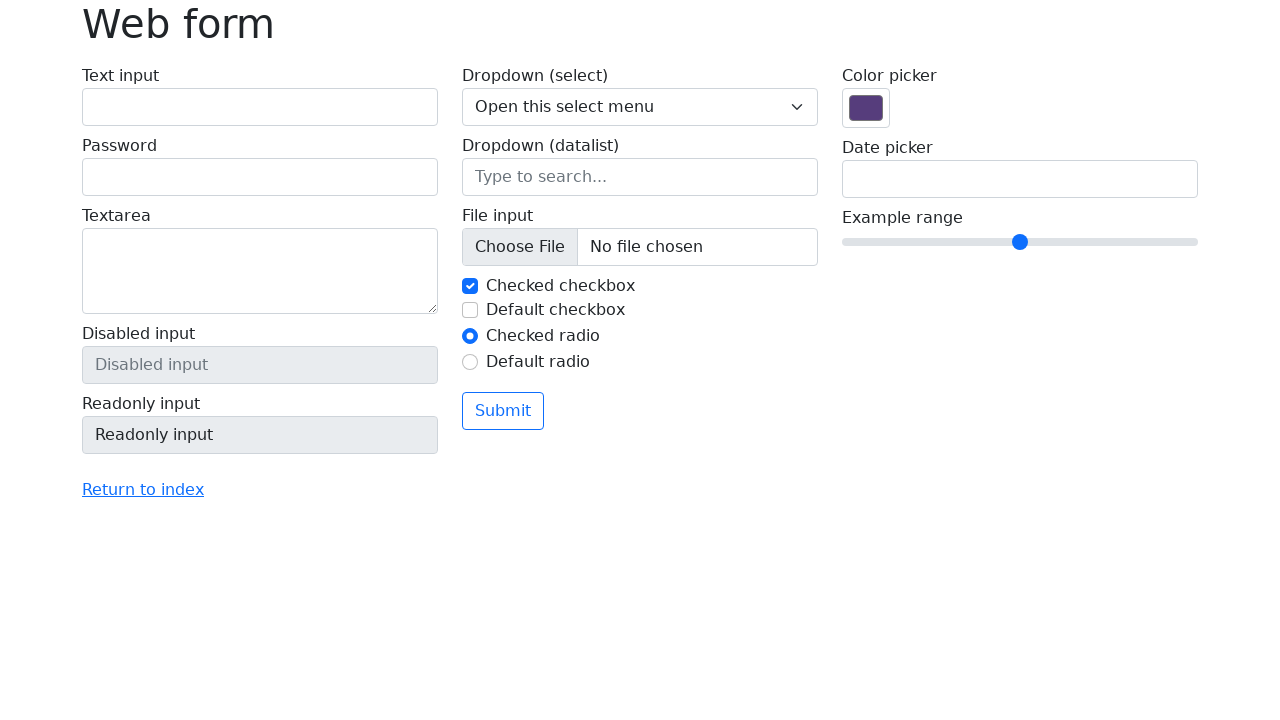

Clicked on date input field to open date picker at (1020, 179) on input[name='my-date']
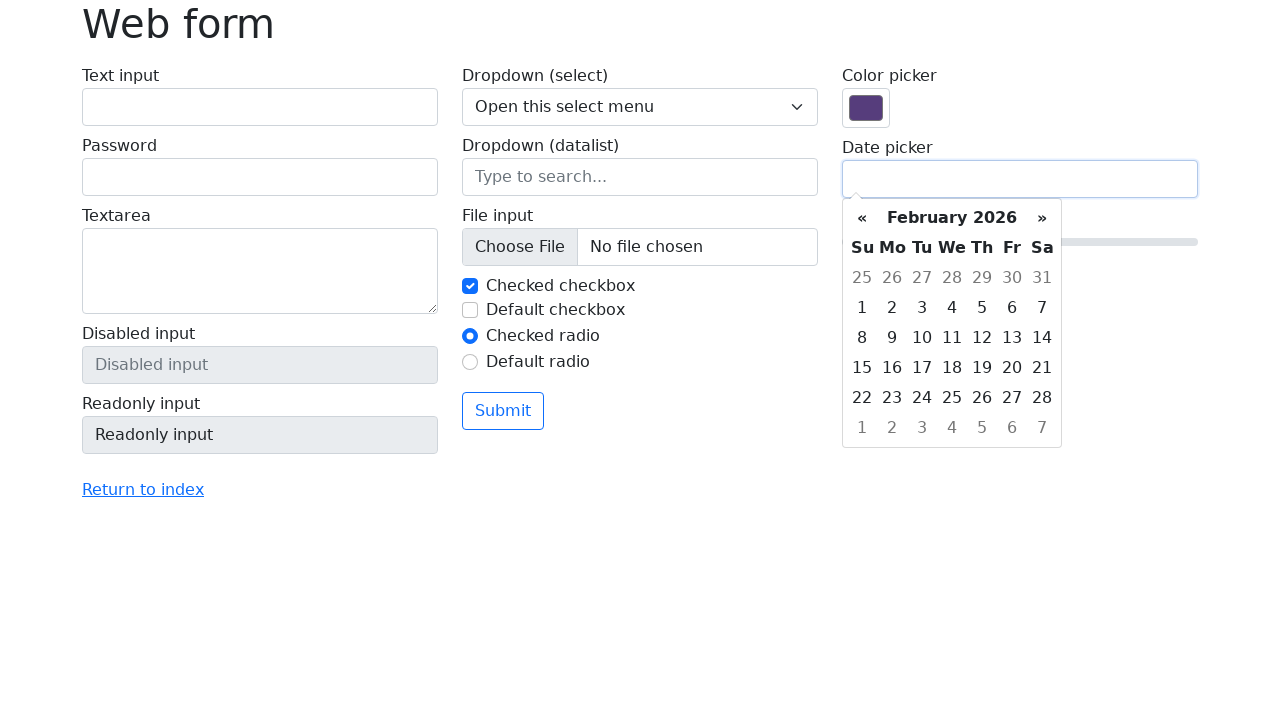

Date picker calendar appeared with month/year header
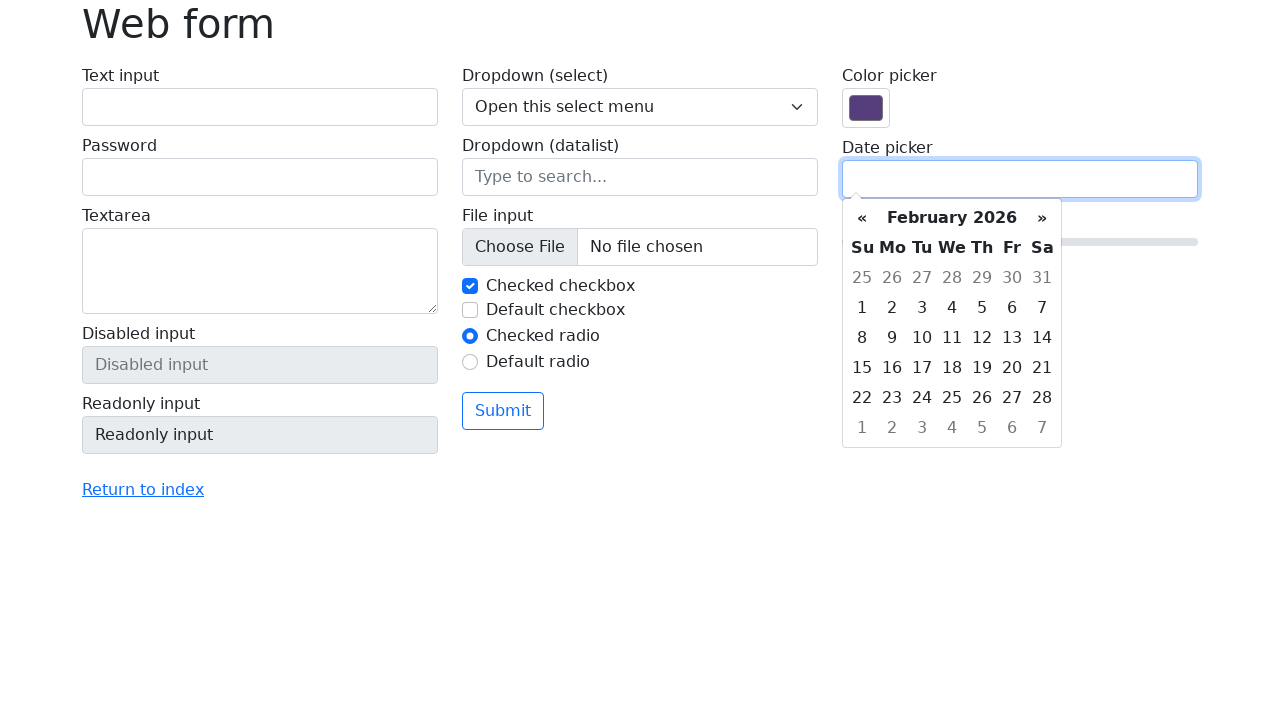

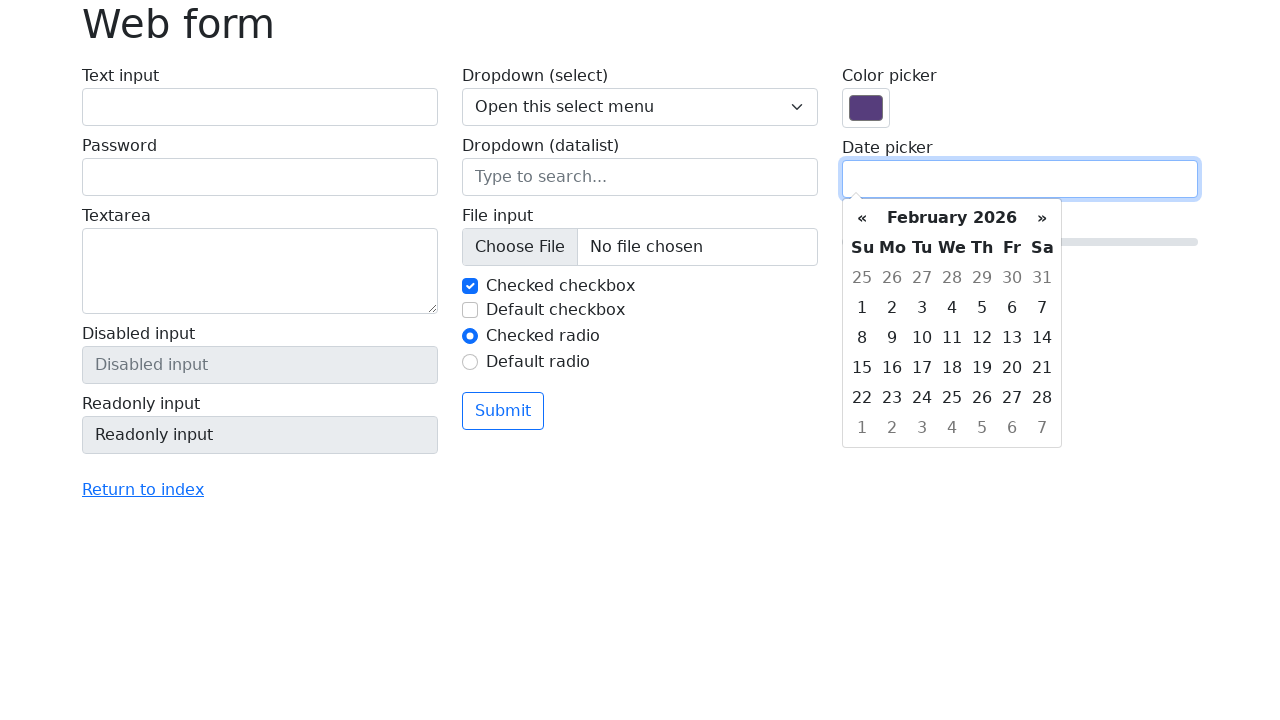